Tests mouse drag and drop functionality by dragging element A to element B's position using low-level mouse actions (hover, mouse down, mouse up)

Starting URL: https://the-internet.herokuapp.com/drag_and_drop

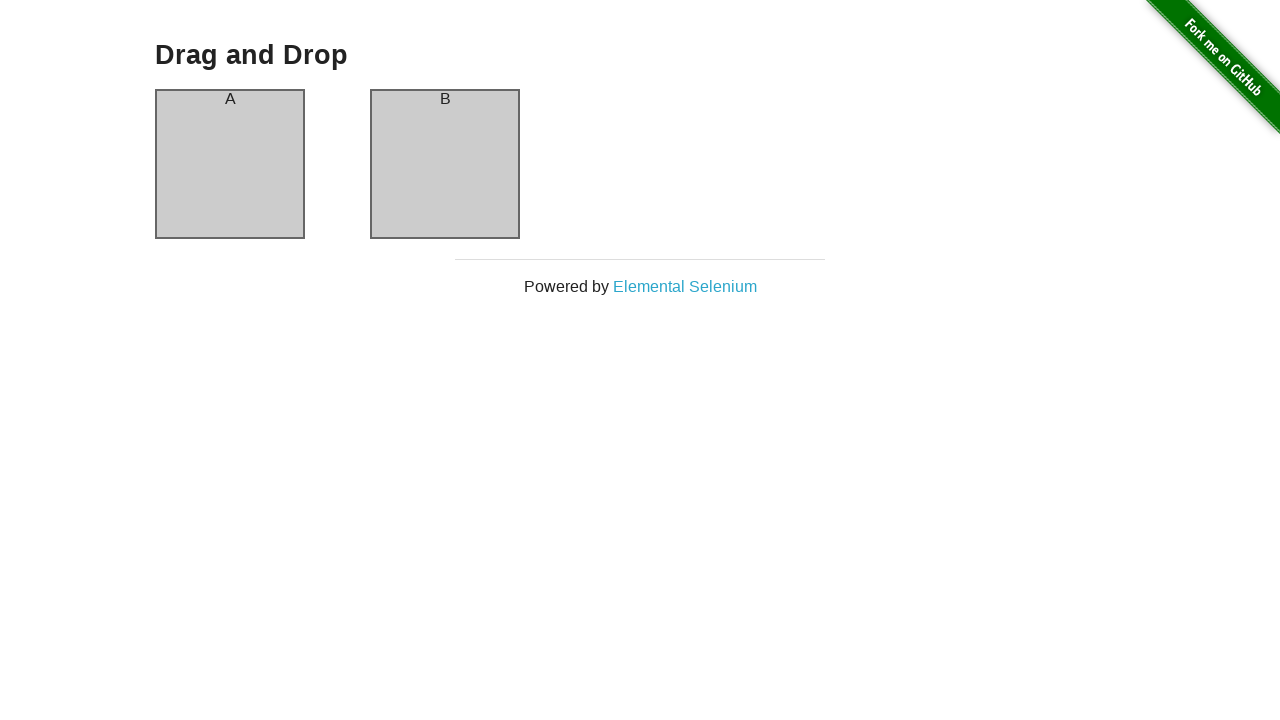

Located draggable element A (column-a)
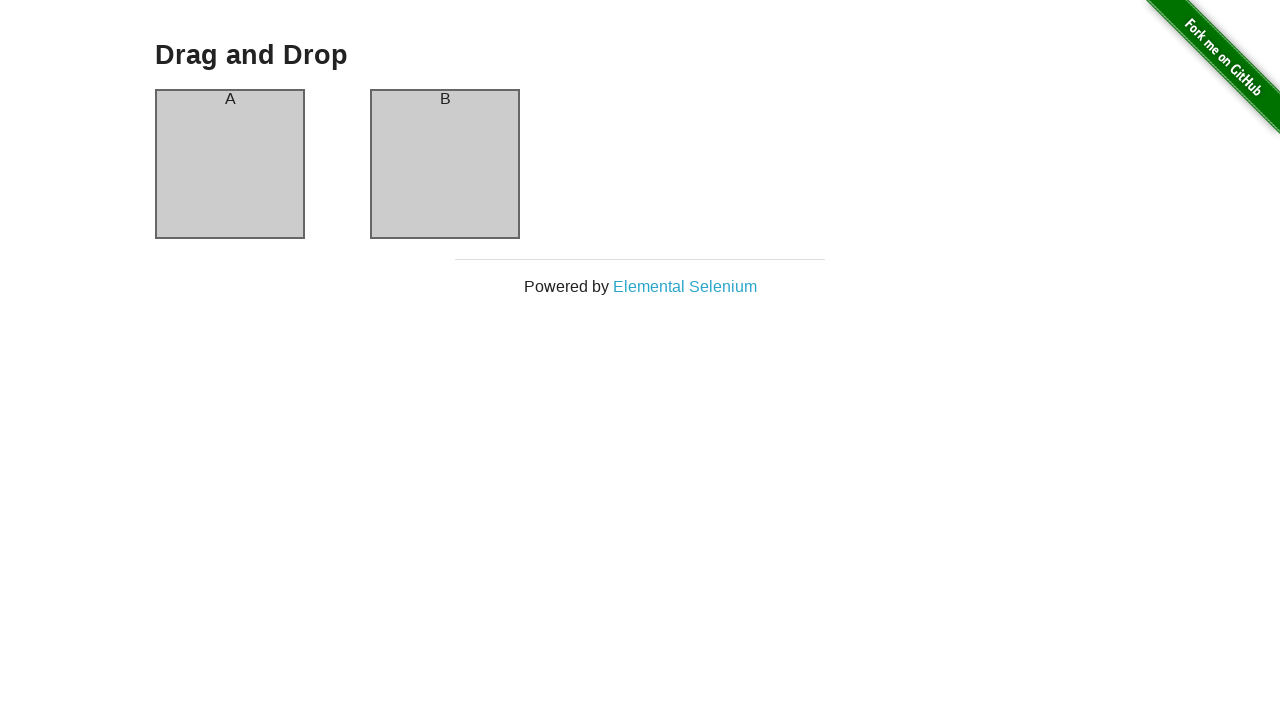

Located draggable element B (column-b)
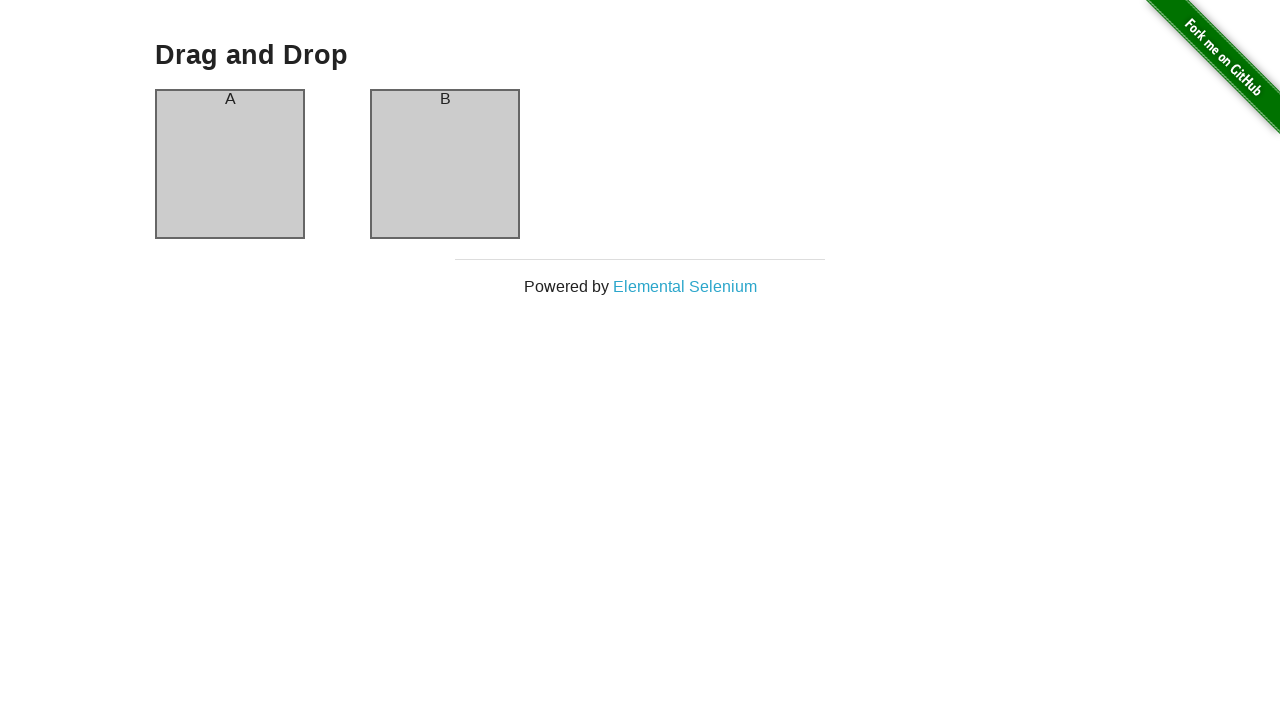

Hovered over element A to prepare for drag at (230, 164) on xpath=//div[@id="column-a"]
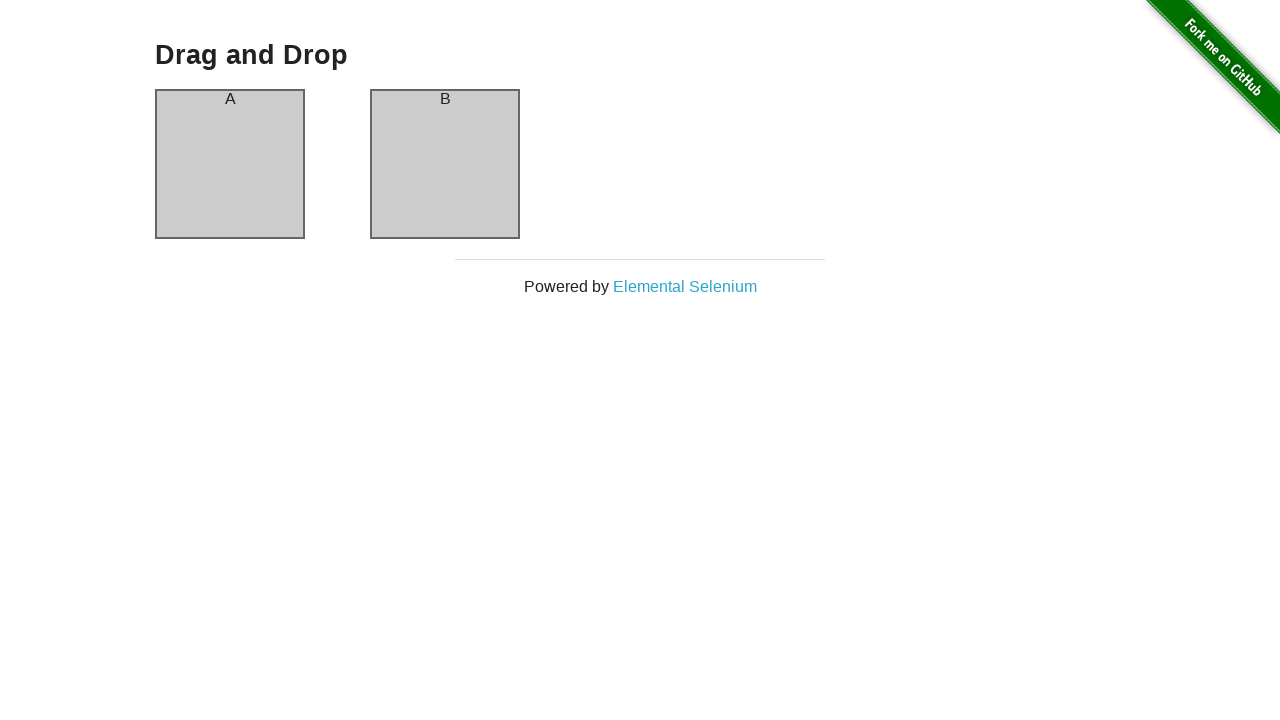

Pressed mouse button down on element A at (230, 164)
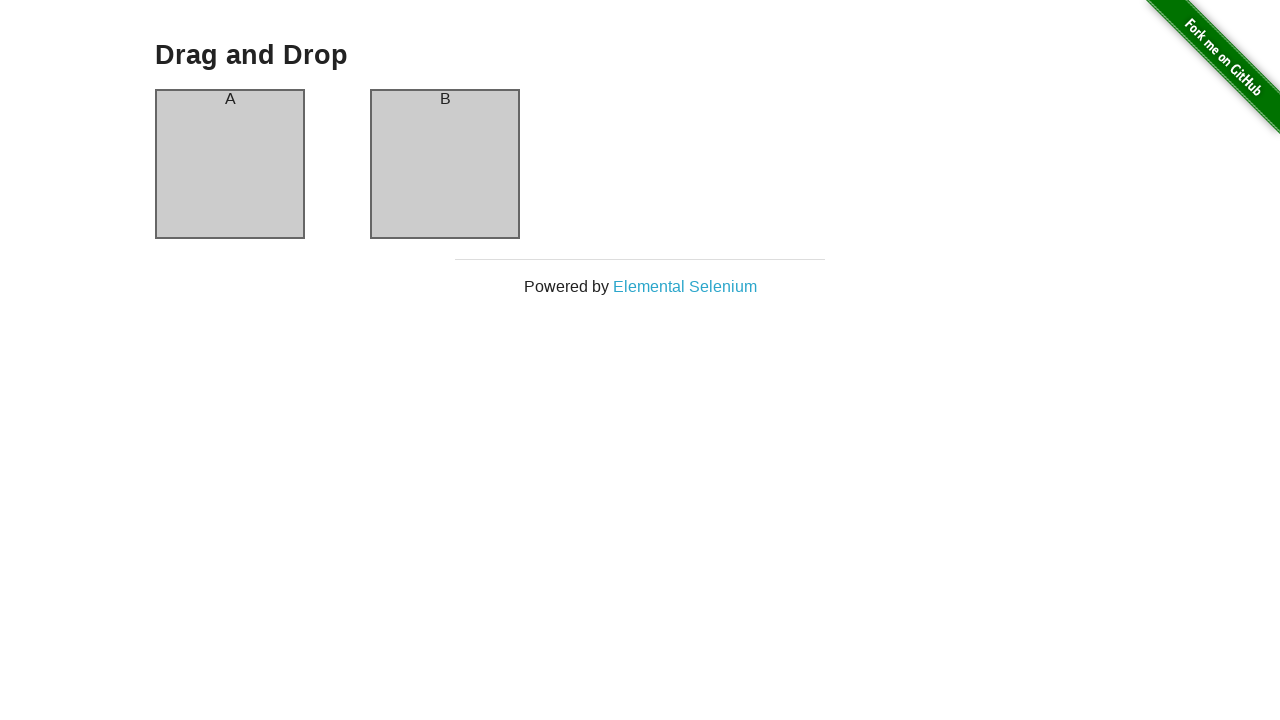

Dragged to element B while holding mouse button at (445, 164) on xpath=//div[@id="column-b"]
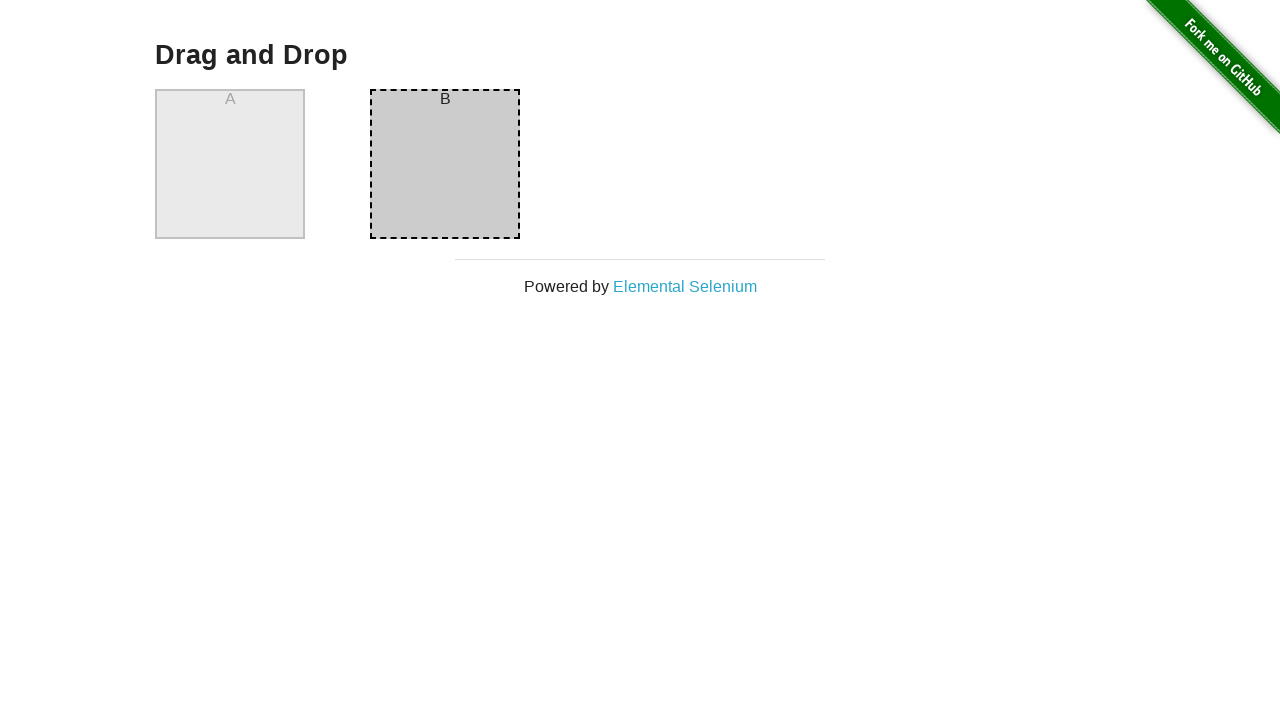

Released mouse button to complete drag and drop at (445, 164)
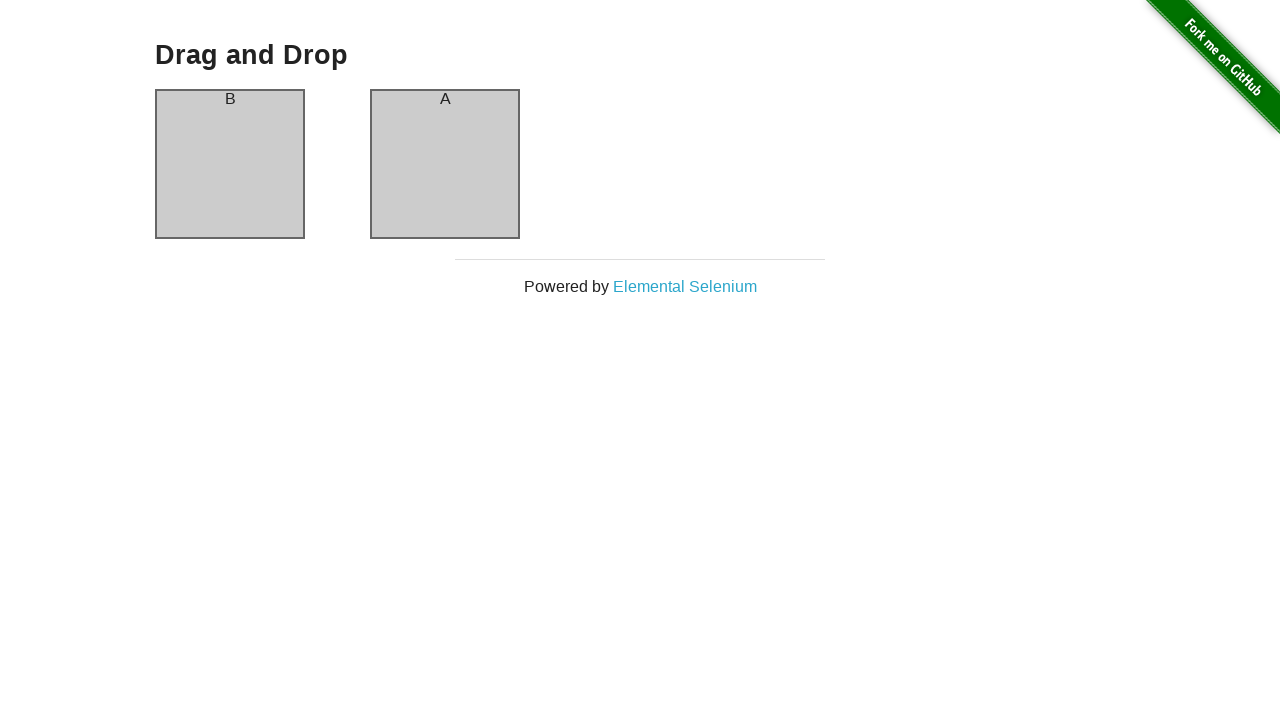

Waited for drag and drop animation to complete
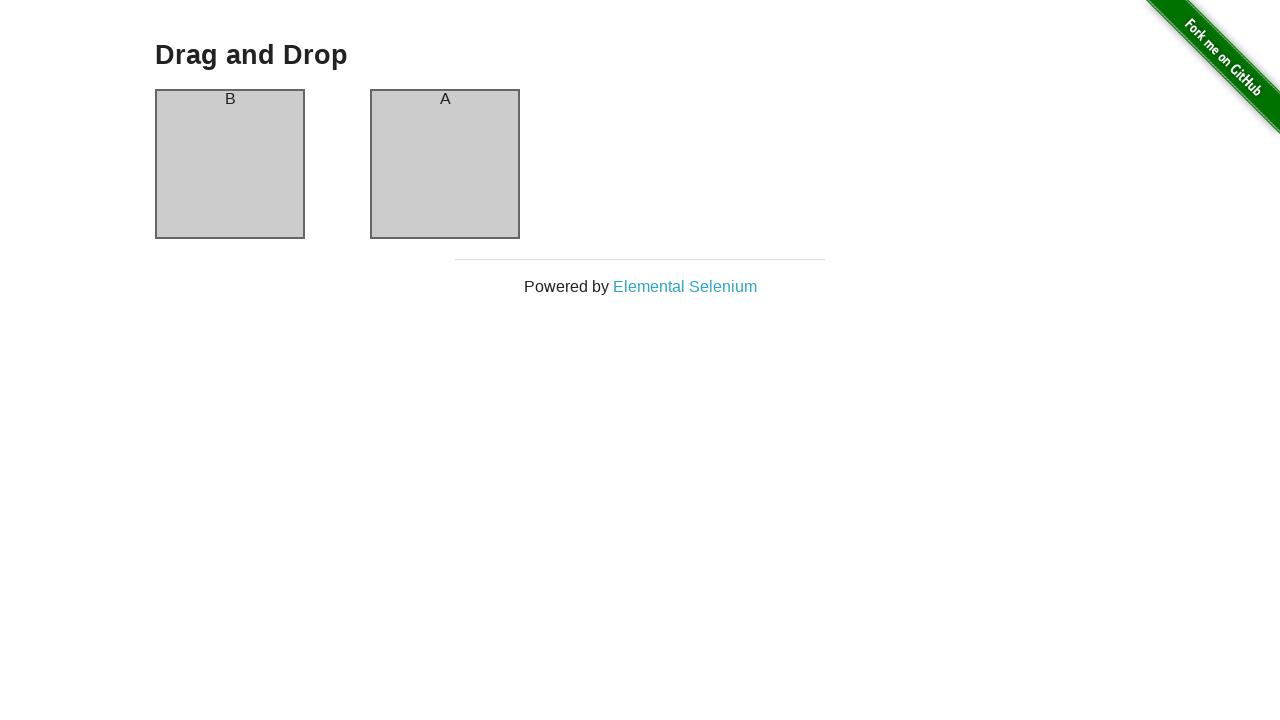

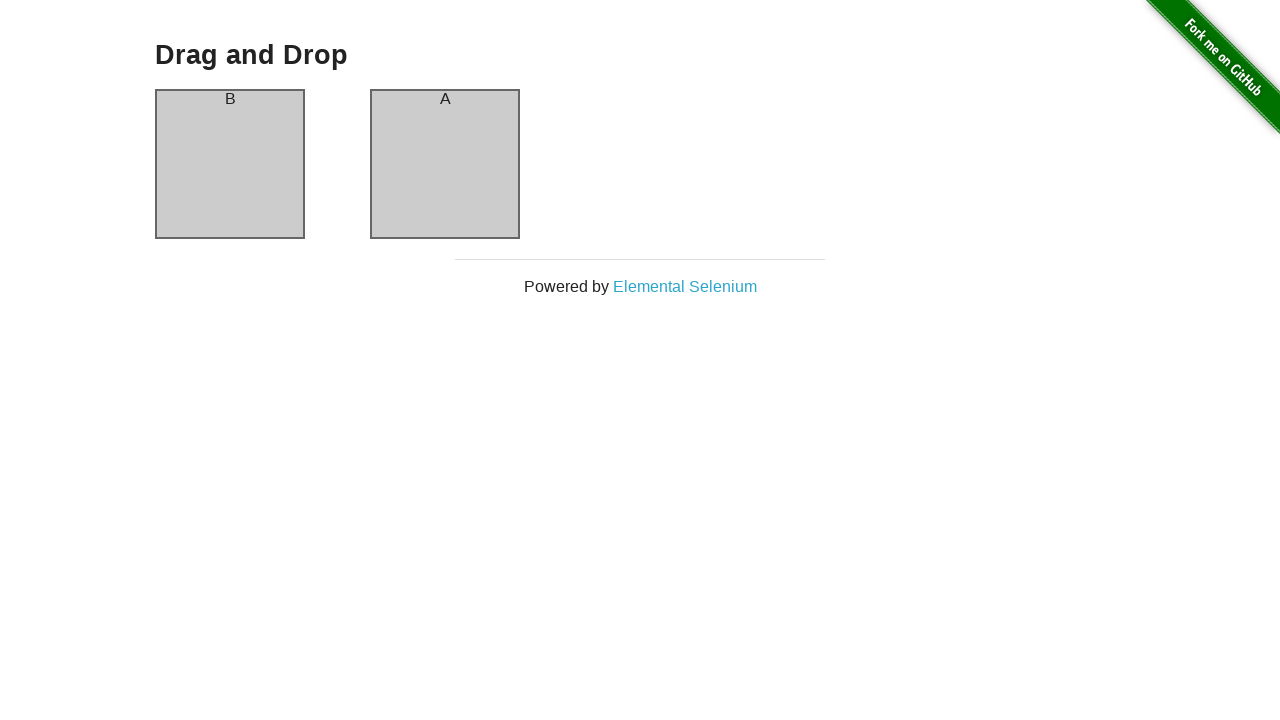